Tests deleting a customer from the customer list by clicking the delete button next to a customer row

Starting URL: https://www.globalsqa.com/angularJs-protractor/BankingProject/#/manager

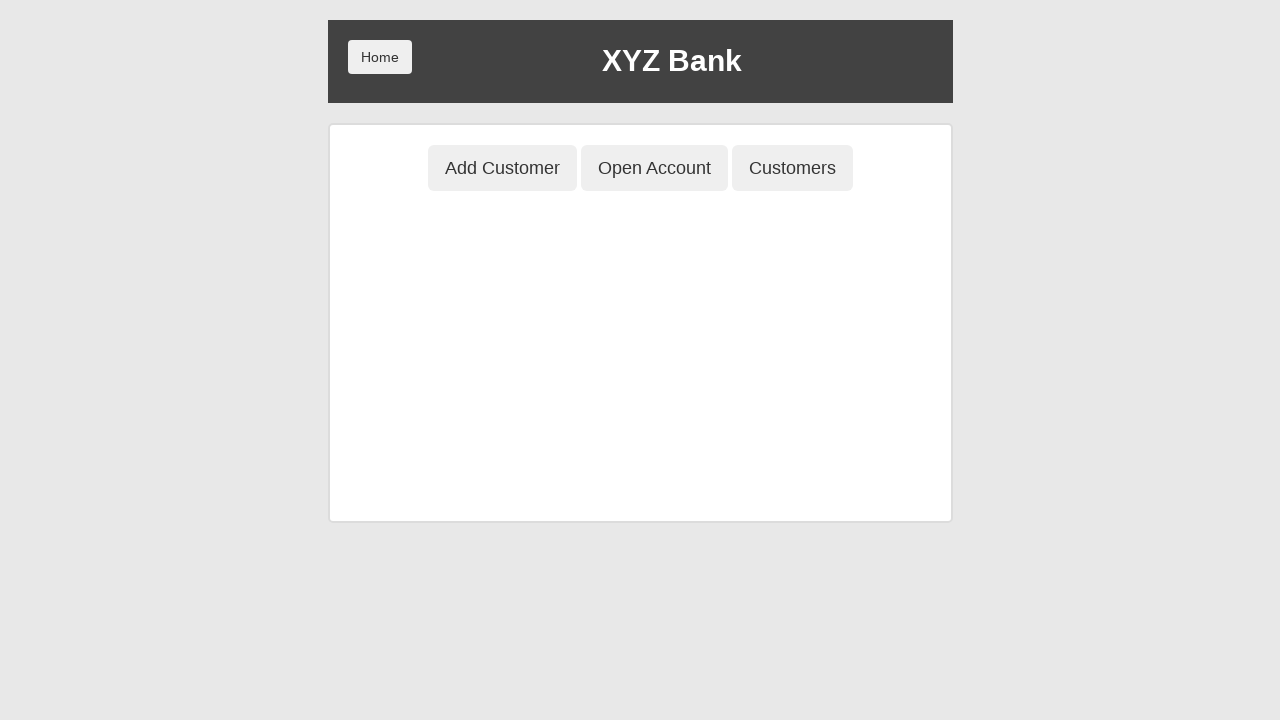

Clicked Customers tab to view customer list at (792, 168) on button[ng-click='showCust()']
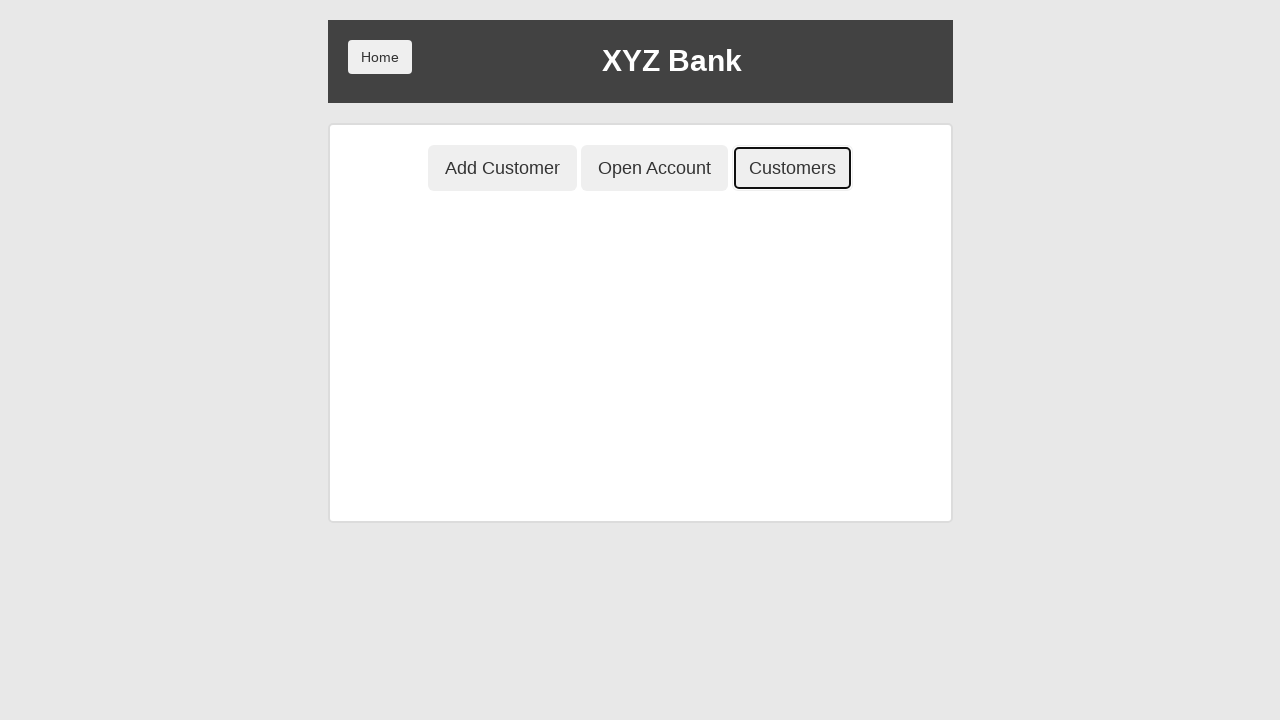

Customer table loaded with rows
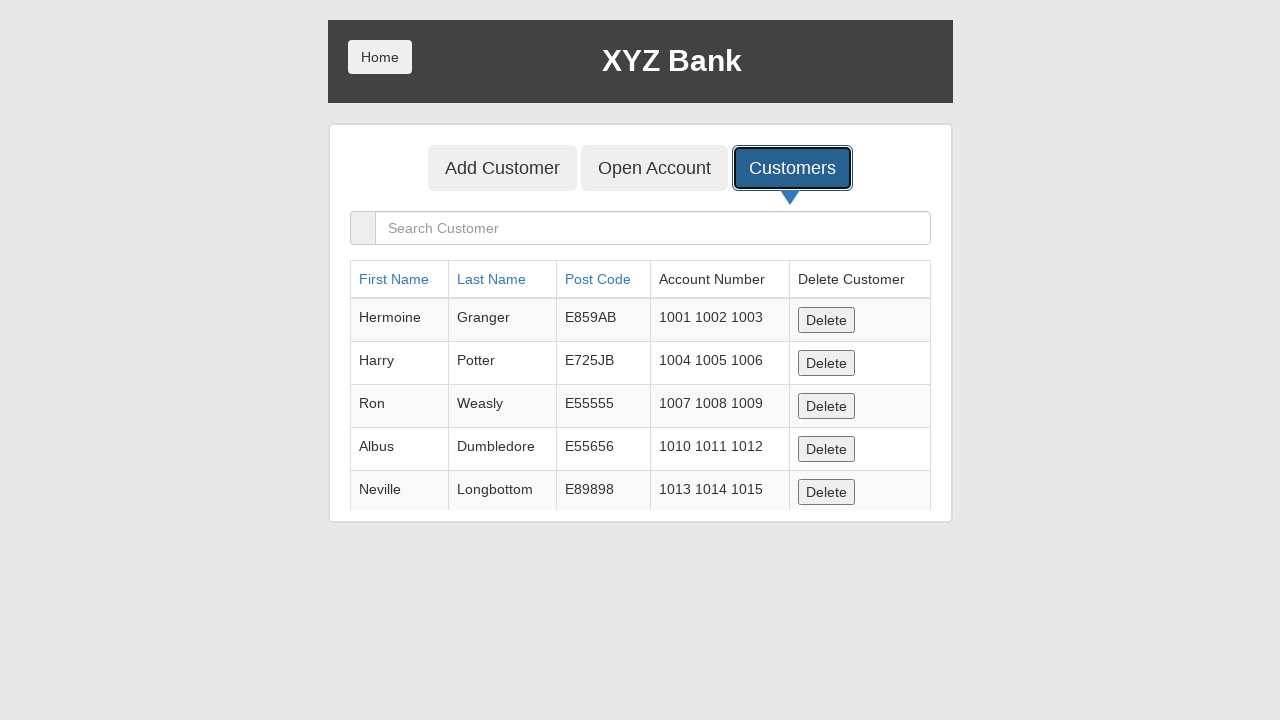

Located customer table rows
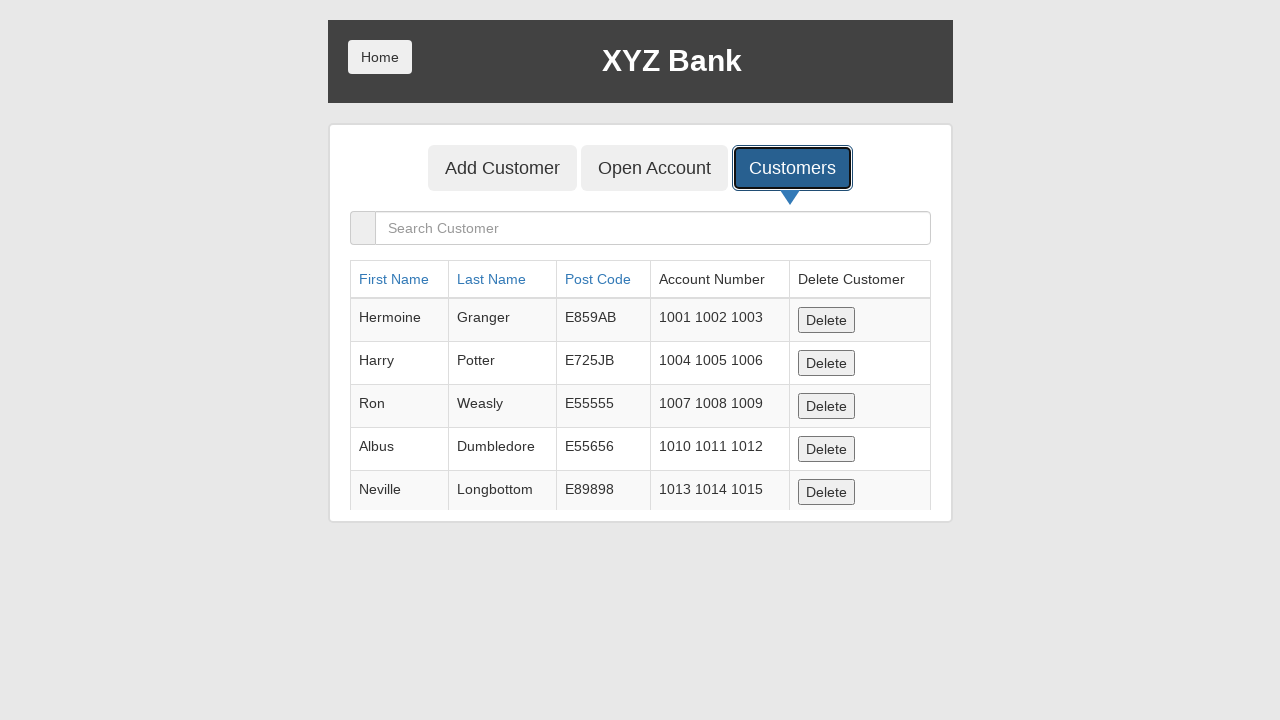

Clicked delete button on first customer row at (826, 320) on table.table tbody tr:first-child button[ng-click='deleteCust(cust)']
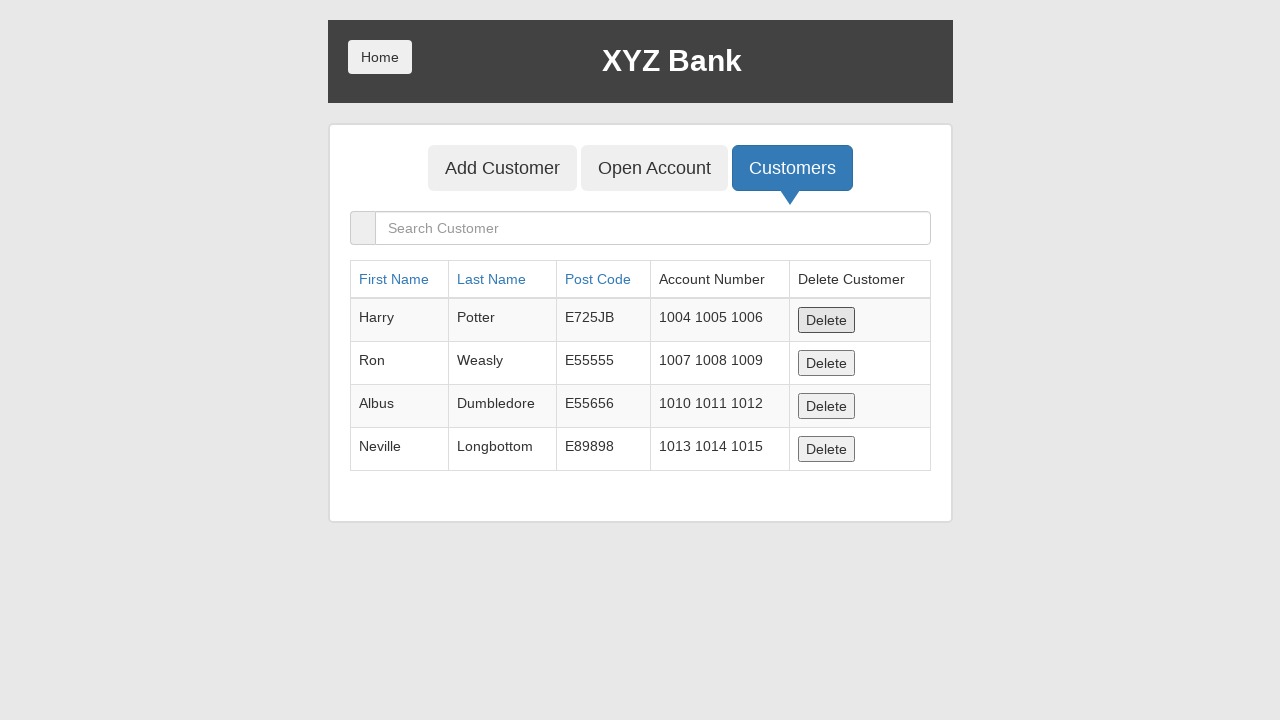

Waited for table to update after deletion
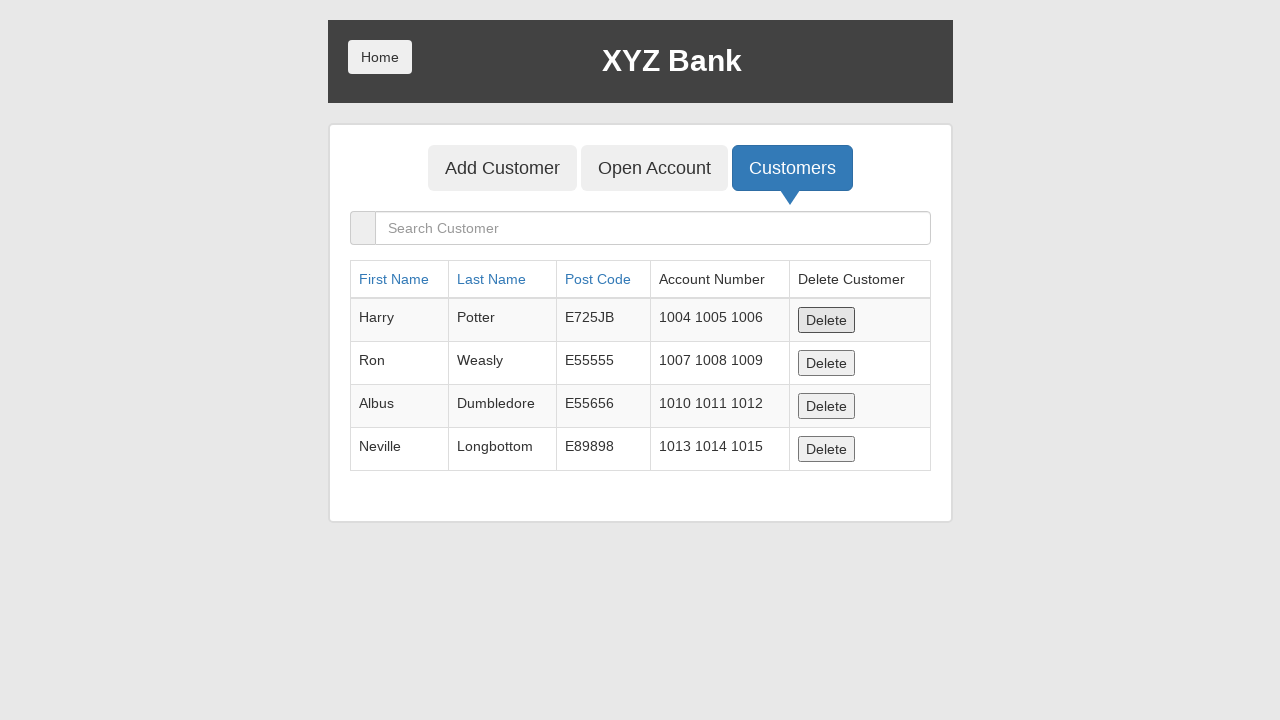

Verified customer table still exists after successful deletion
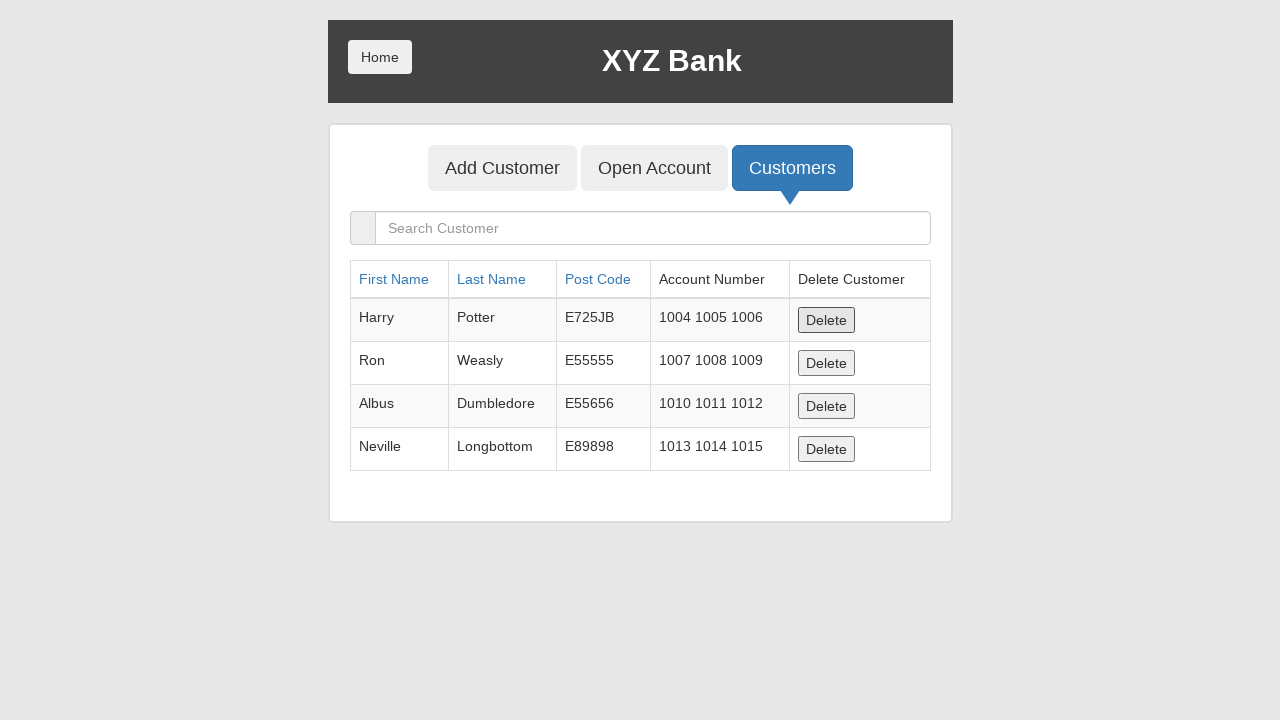

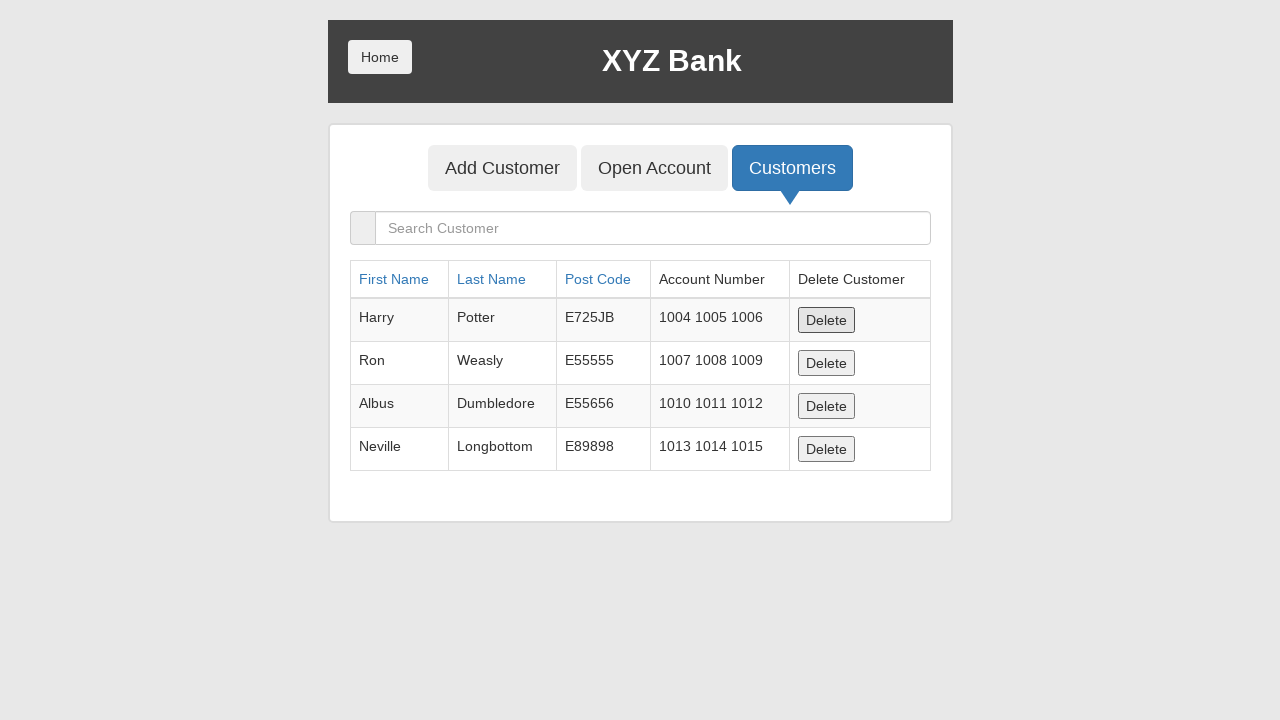